Solves a math captcha by calculating a mathematical expression, filling the answer, selecting checkboxes, and submitting the form

Starting URL: https://suninjuly.github.io/math.html

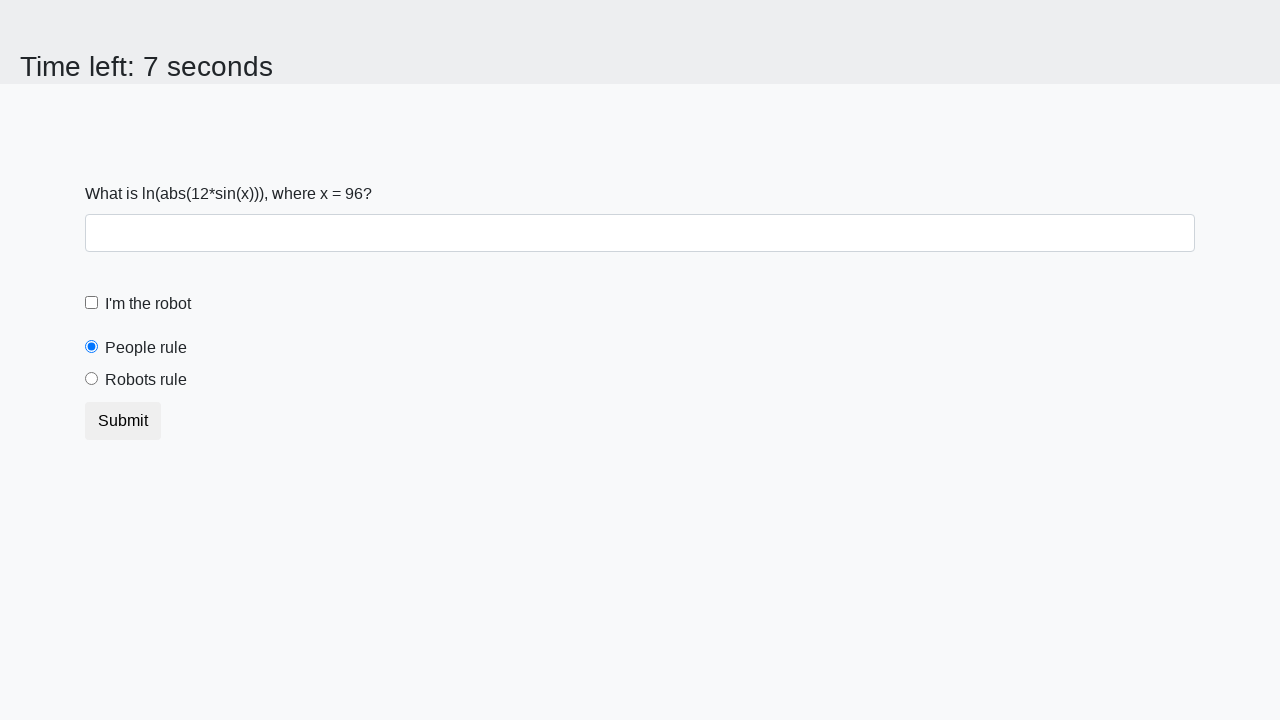

Located the input value element
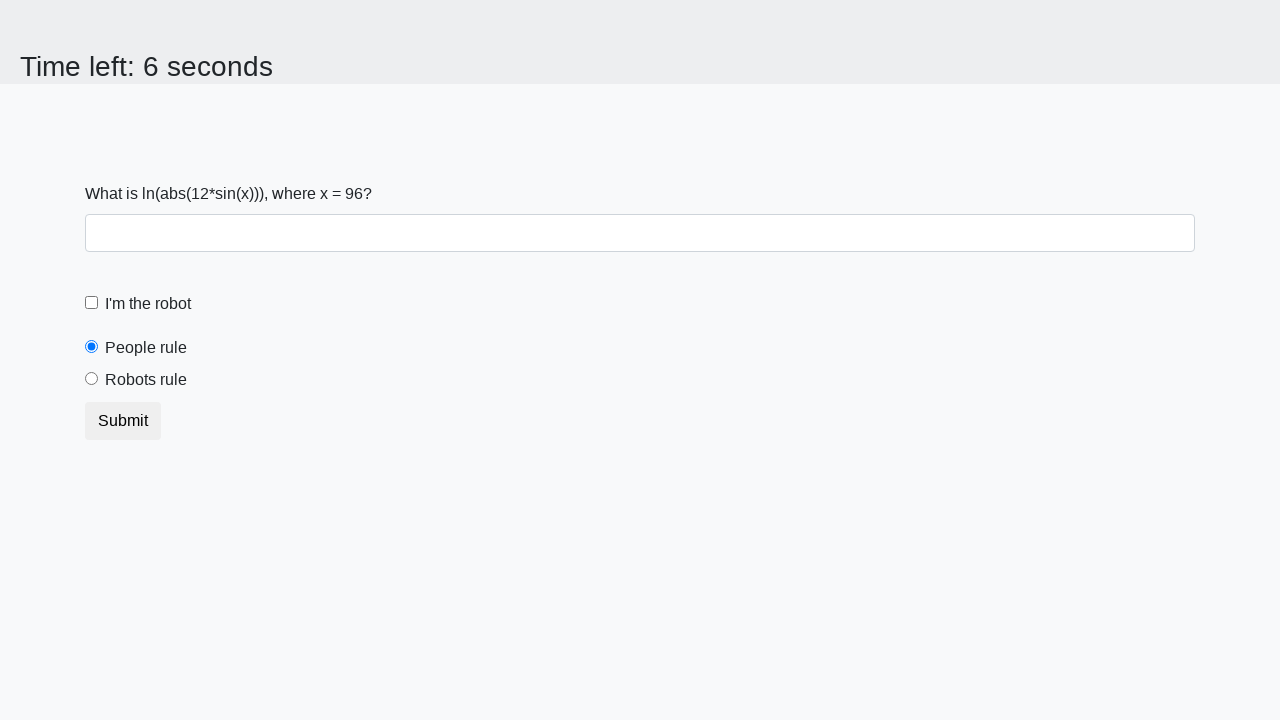

Retrieved input value: 96
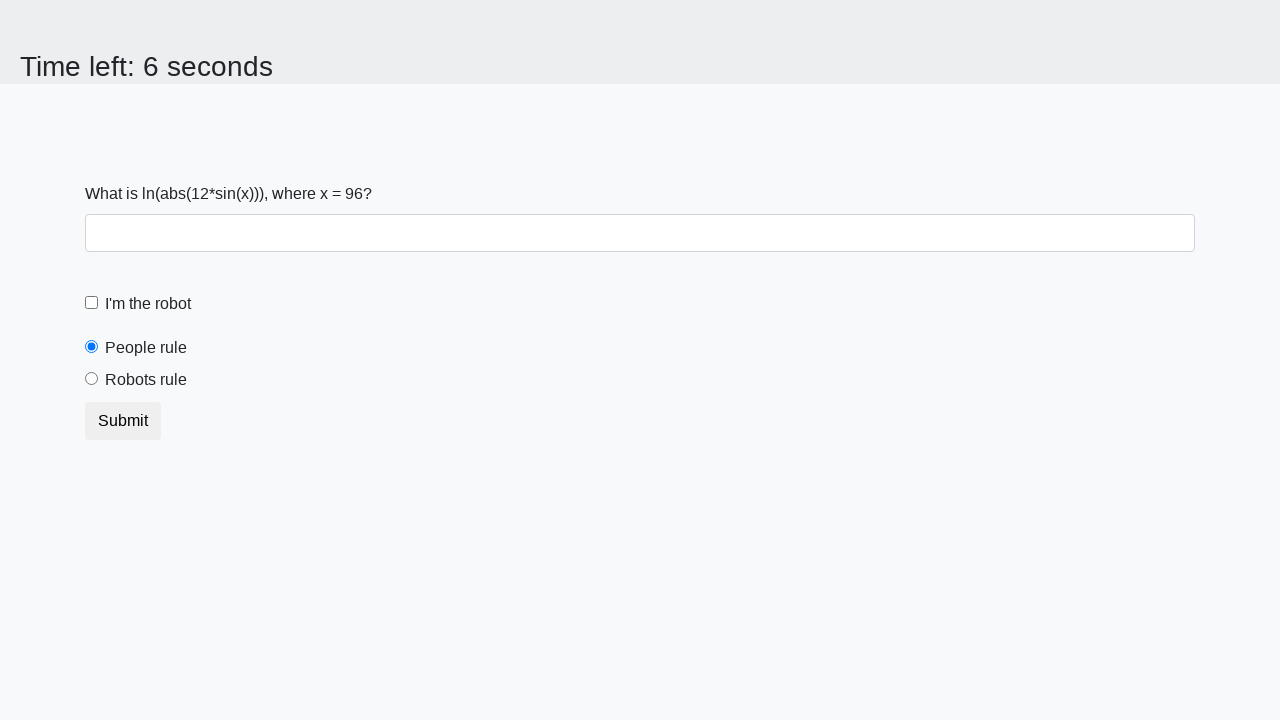

Calculated math captcha answer: 2.468358222178813
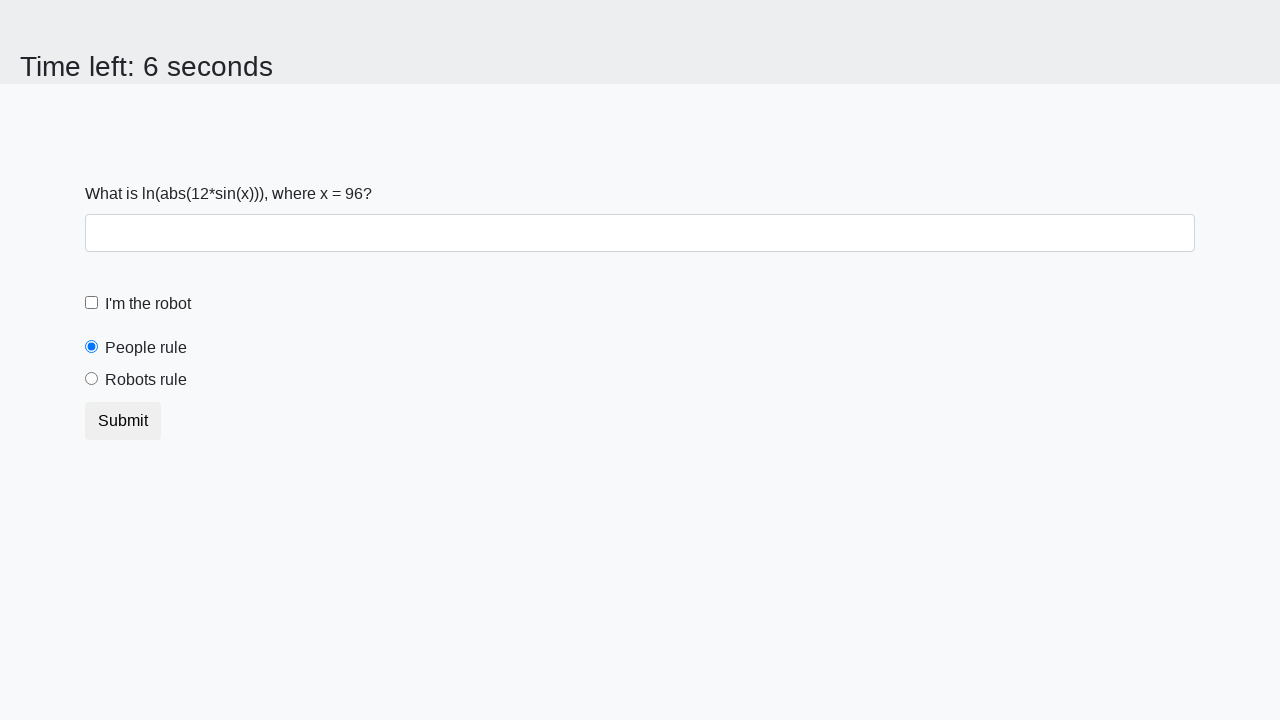

Filled answer field with calculated result on #answer
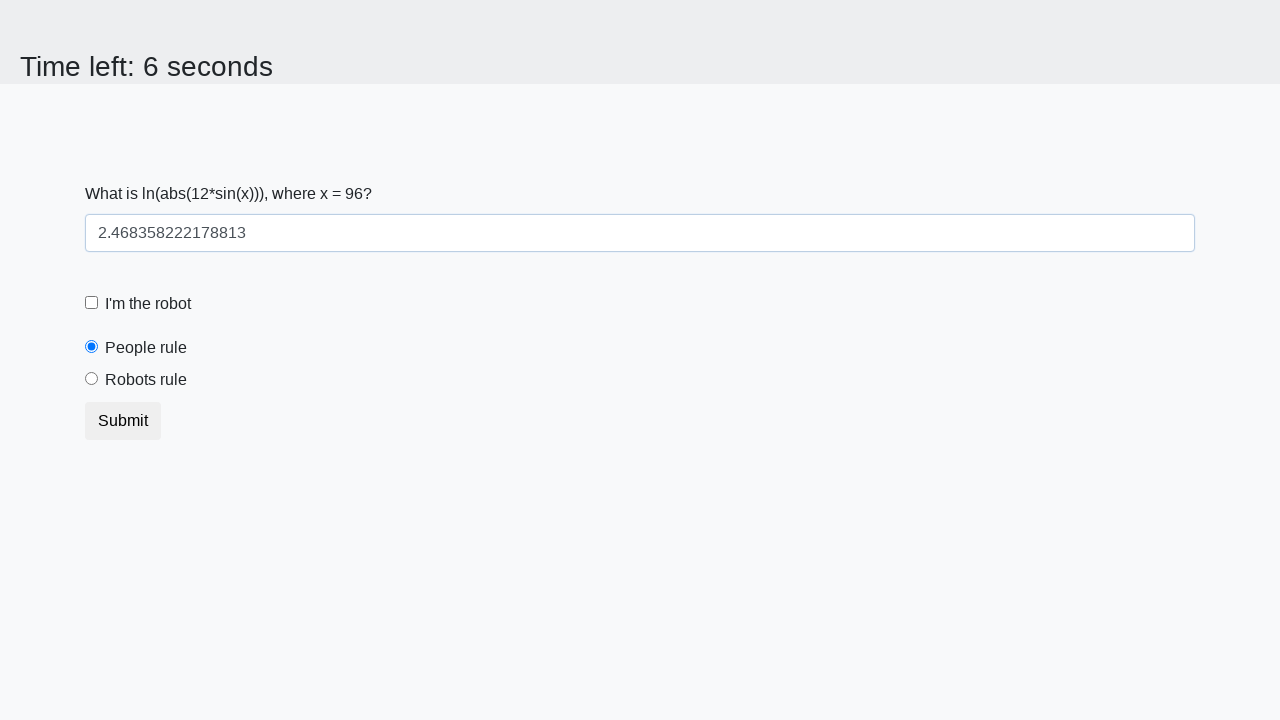

Clicked robot checkbox at (148, 304) on [for="robotCheckbox"]
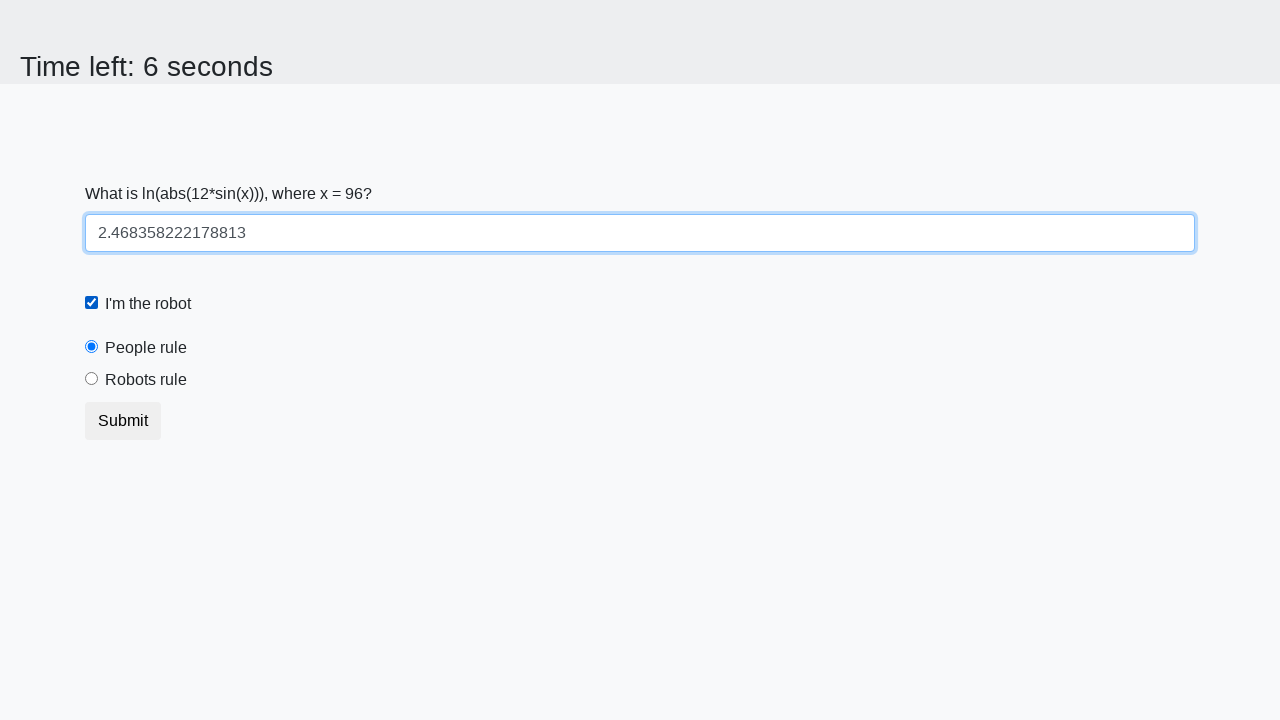

Clicked robot rules radio button at (146, 380) on [for="robotsRule"]
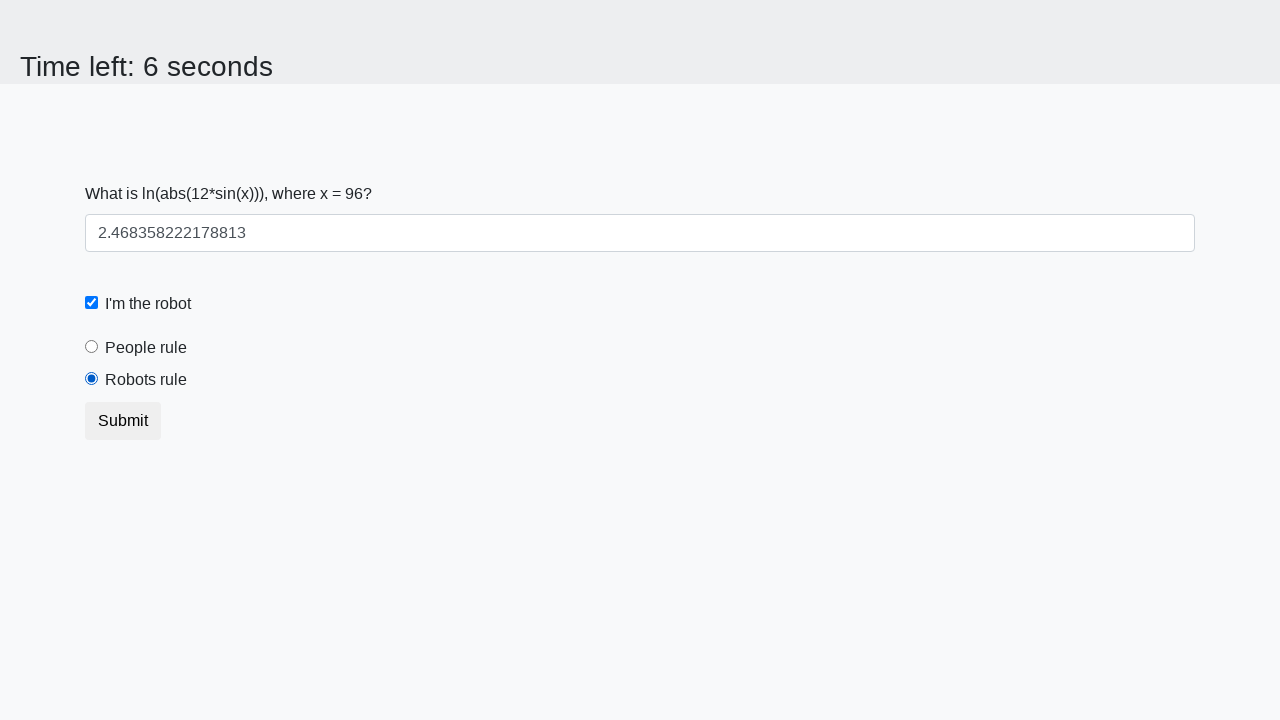

Clicked submit button to submit the form at (123, 421) on button.btn
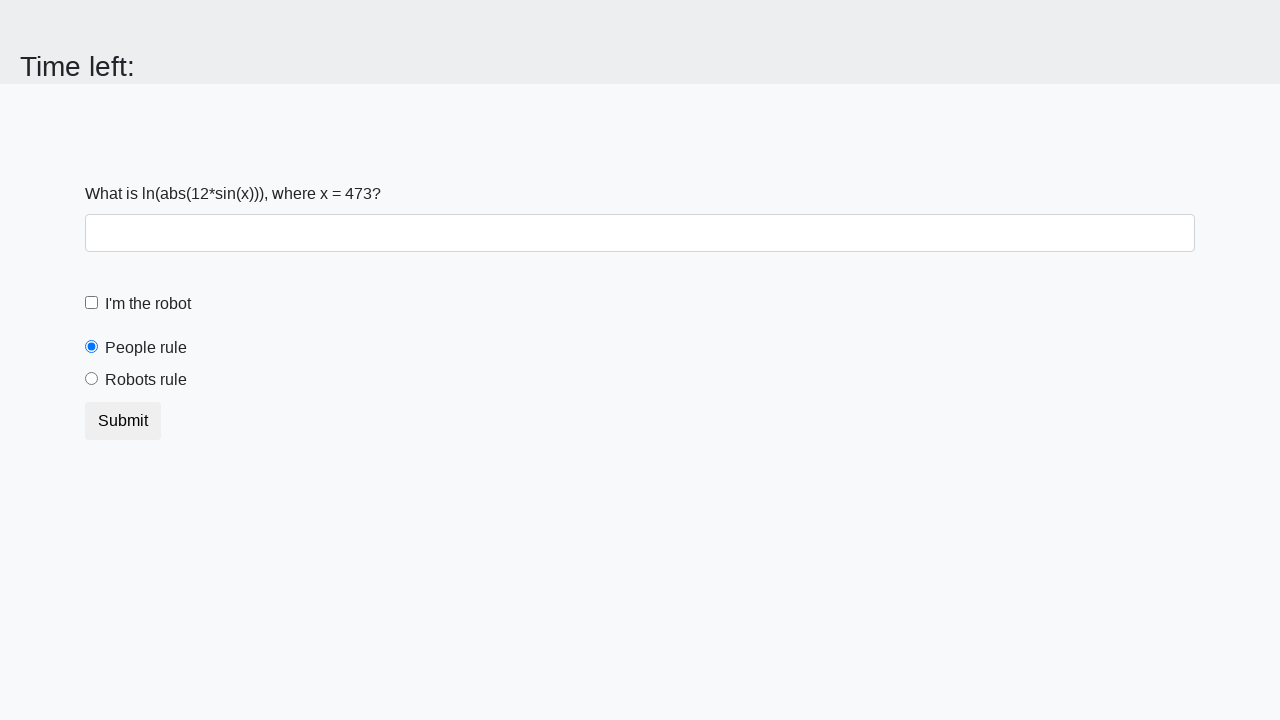

Waited for form submission result
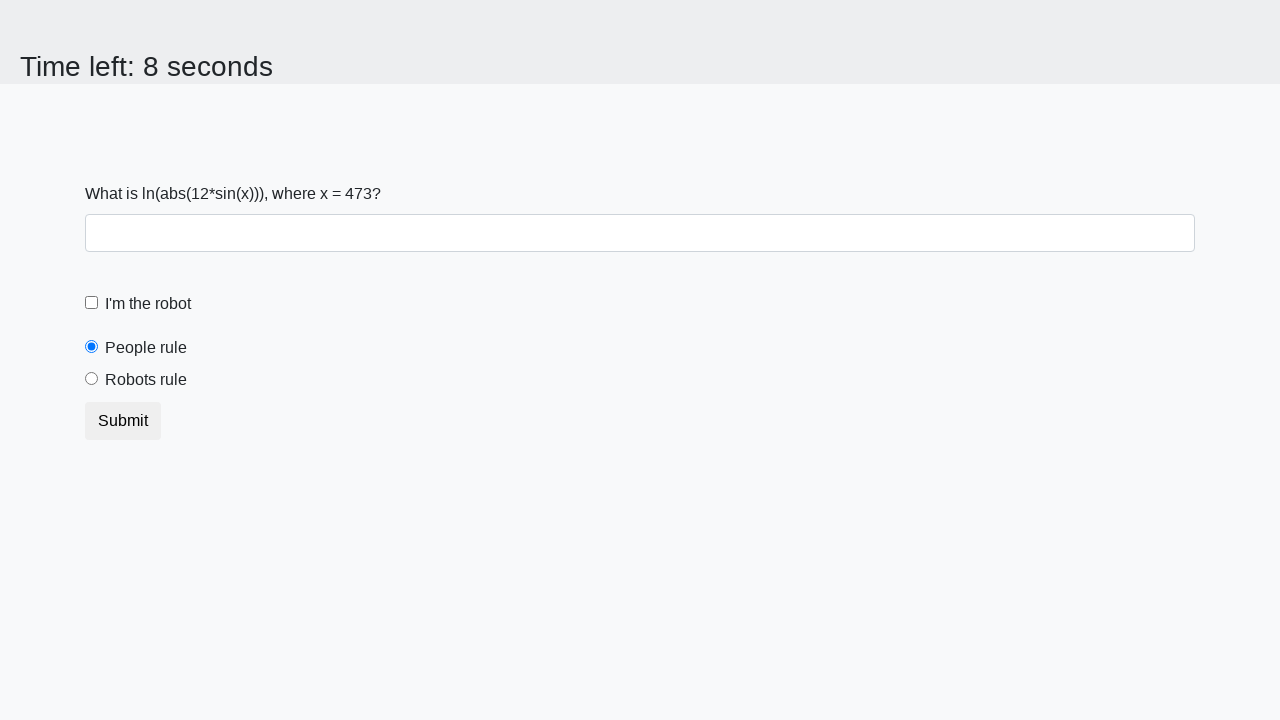

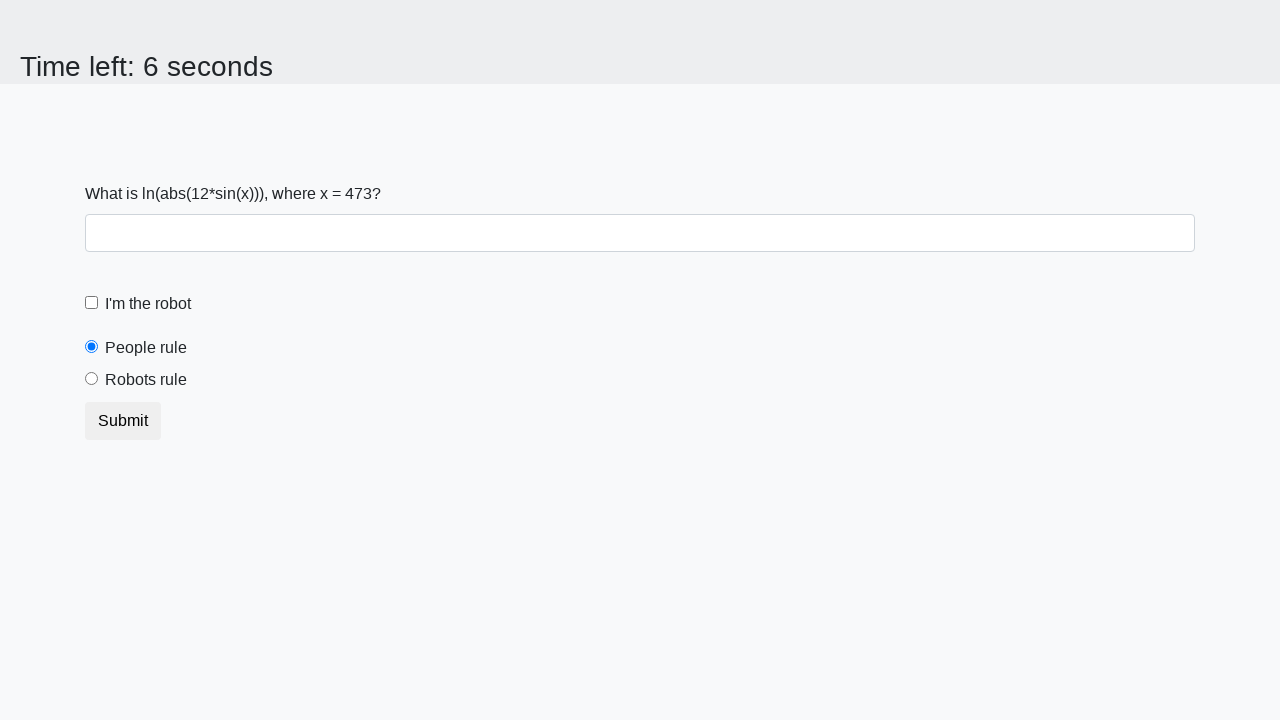